Tests JavaScript alert handling functionality by triggering and interacting with different types of alerts (simple alert, confirmation dialog, and prompt dialog)

Starting URL: https://the-internet.herokuapp.com/javascript_alerts

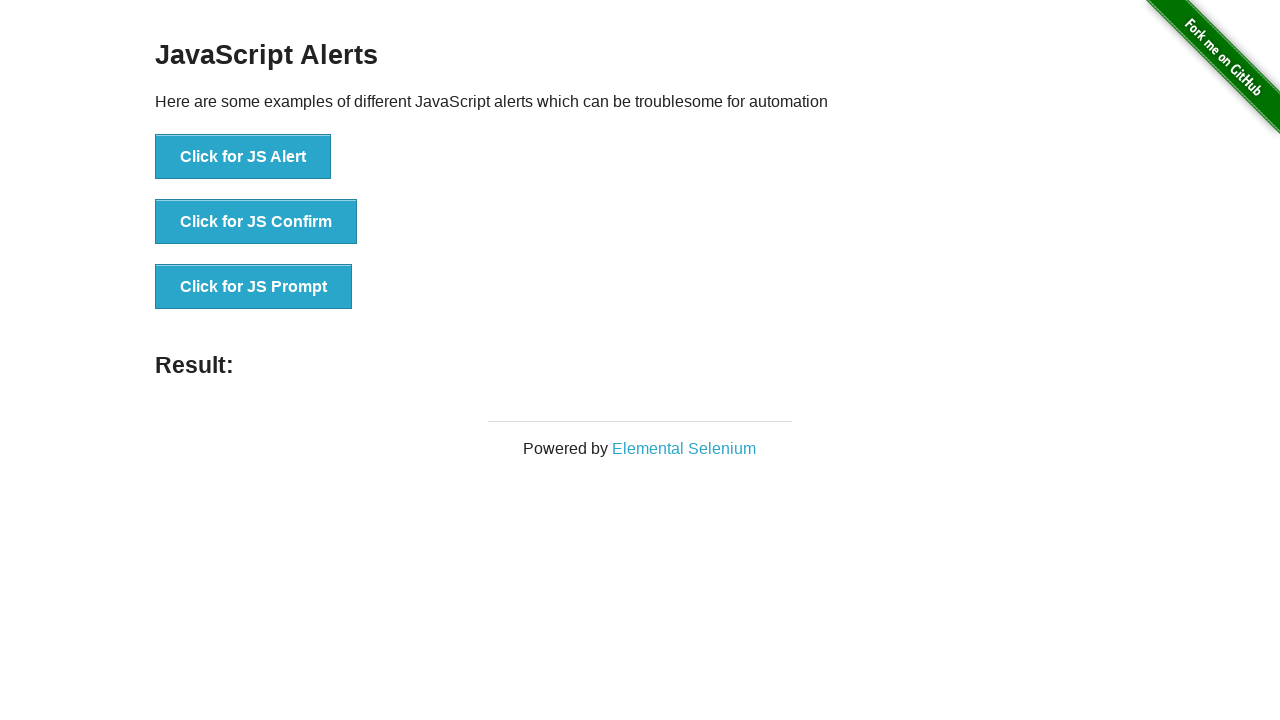

Clicked button to trigger simple JavaScript alert at (243, 157) on xpath=//button[@onclick='jsAlert()']
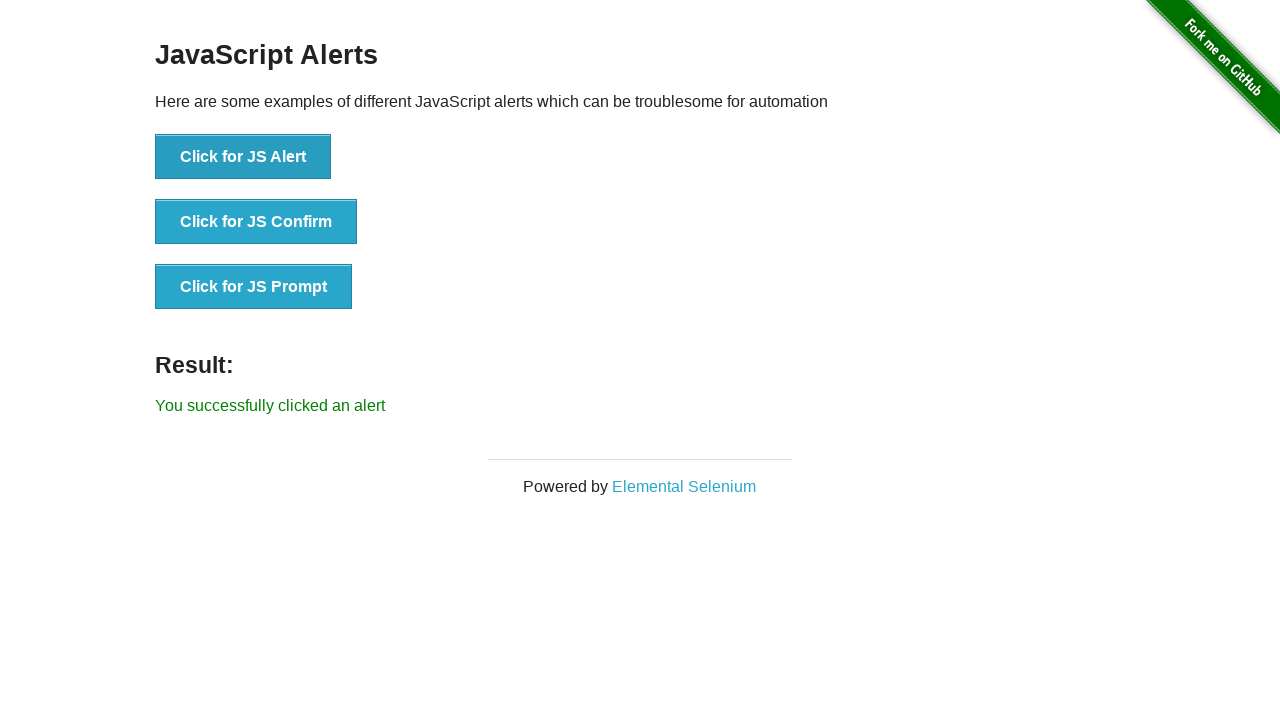

Set up dialog handler to accept alerts
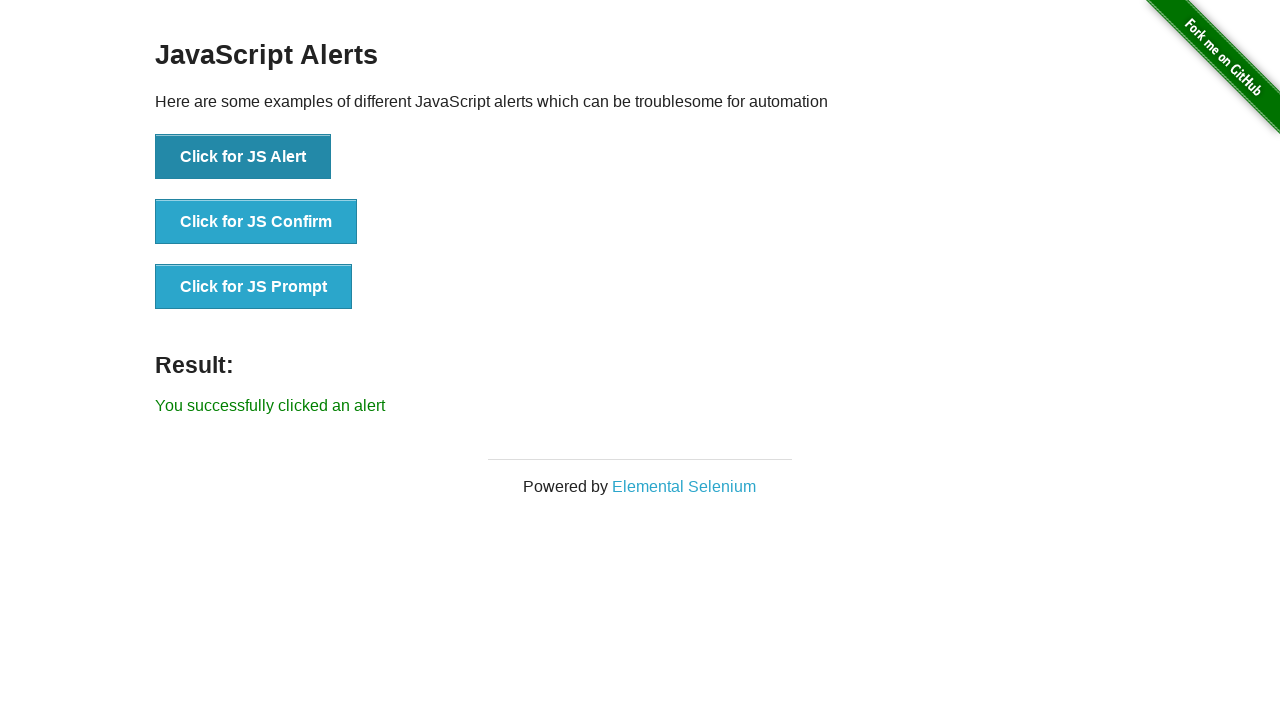

Waited for alert interaction to complete
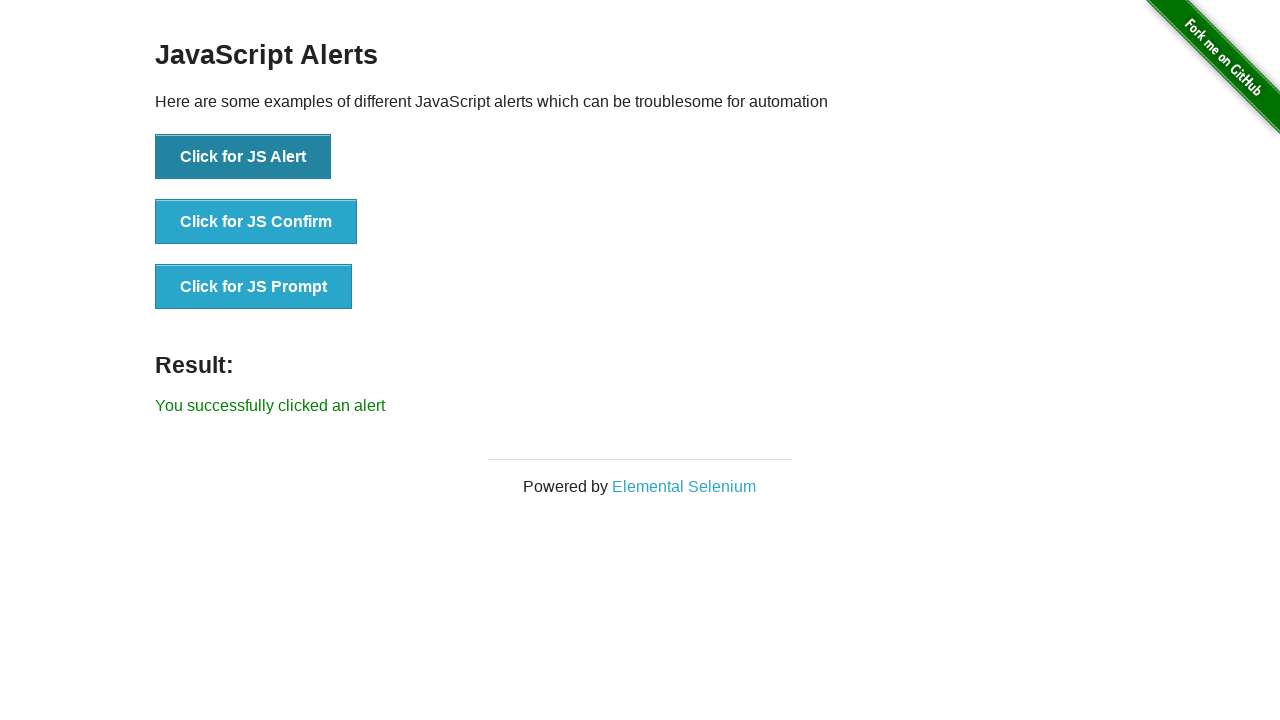

Retrieved result text after accepting simple alert
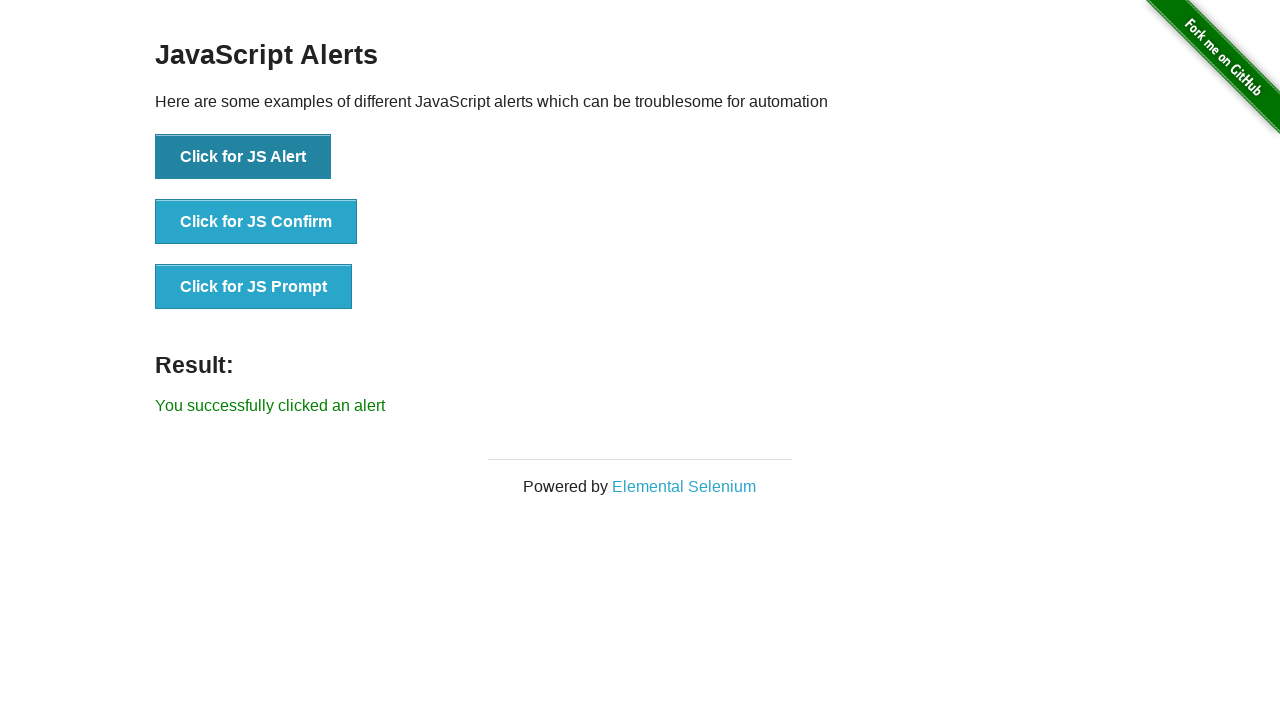

Clicked button to trigger confirmation dialog at (256, 222) on xpath=//button[@onclick='jsConfirm()']
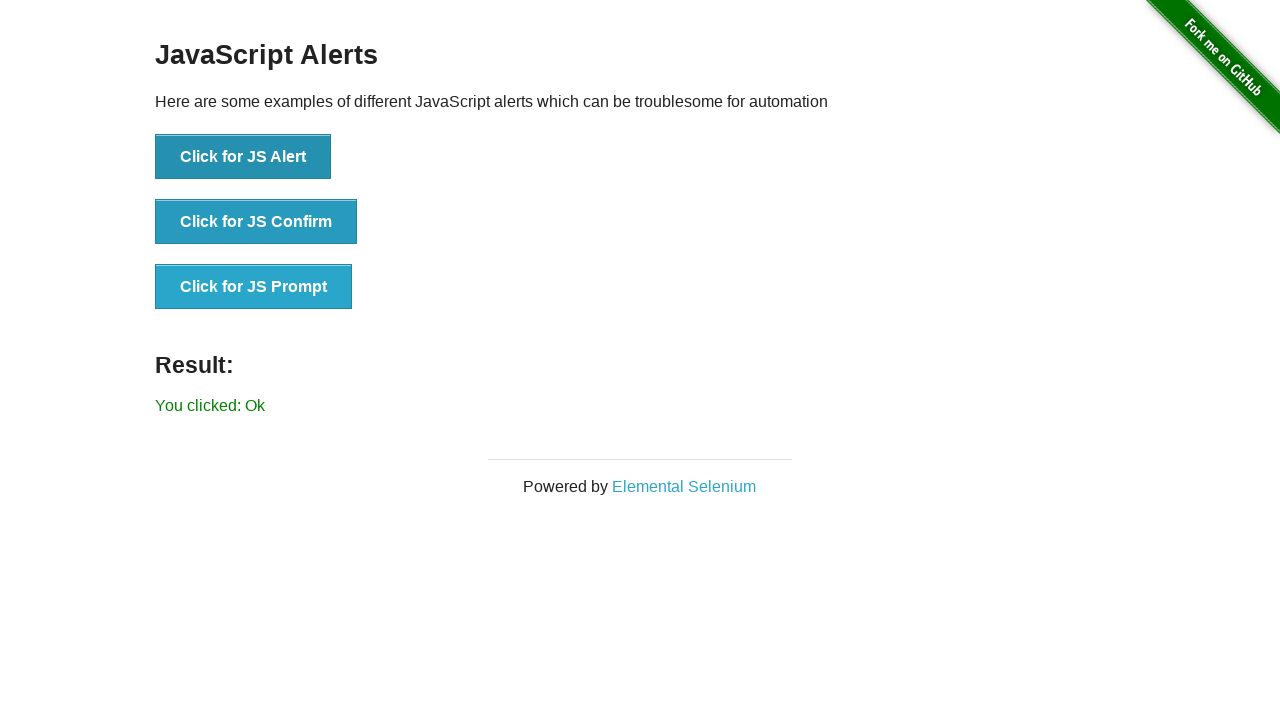

Set up dialog handler to dismiss confirmation dialog
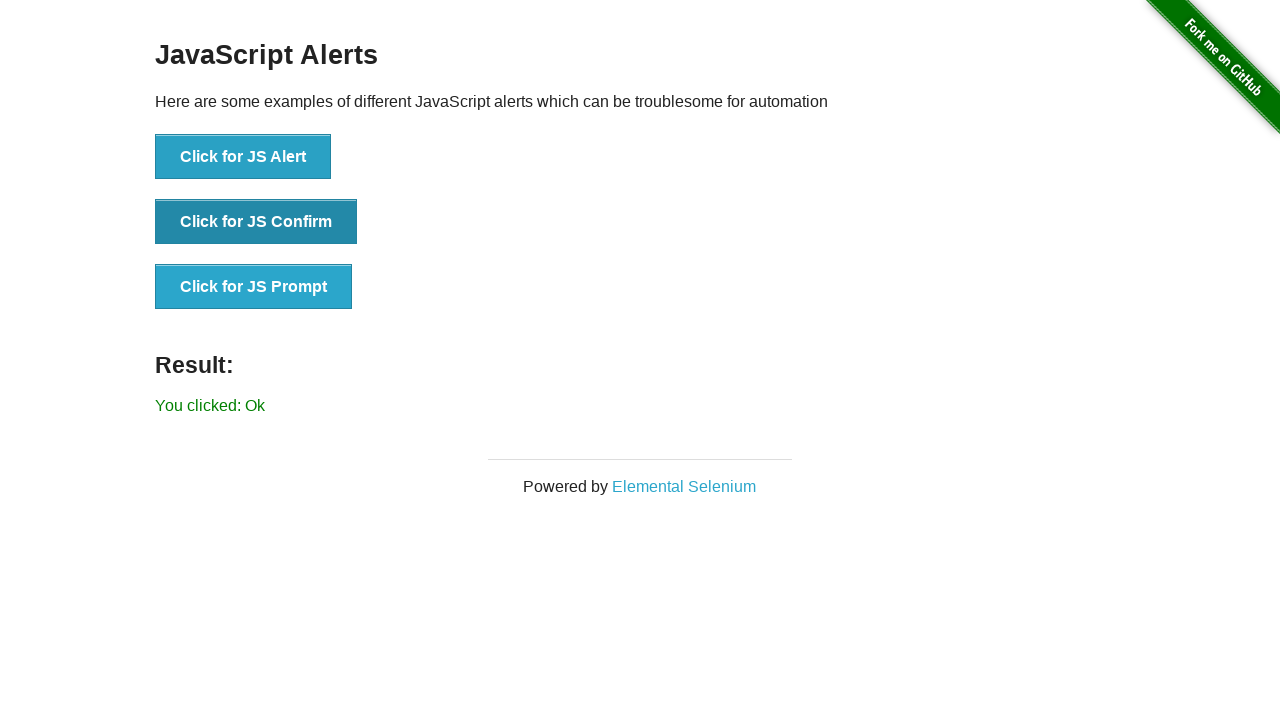

Waited for confirmation dialog dismissal to complete
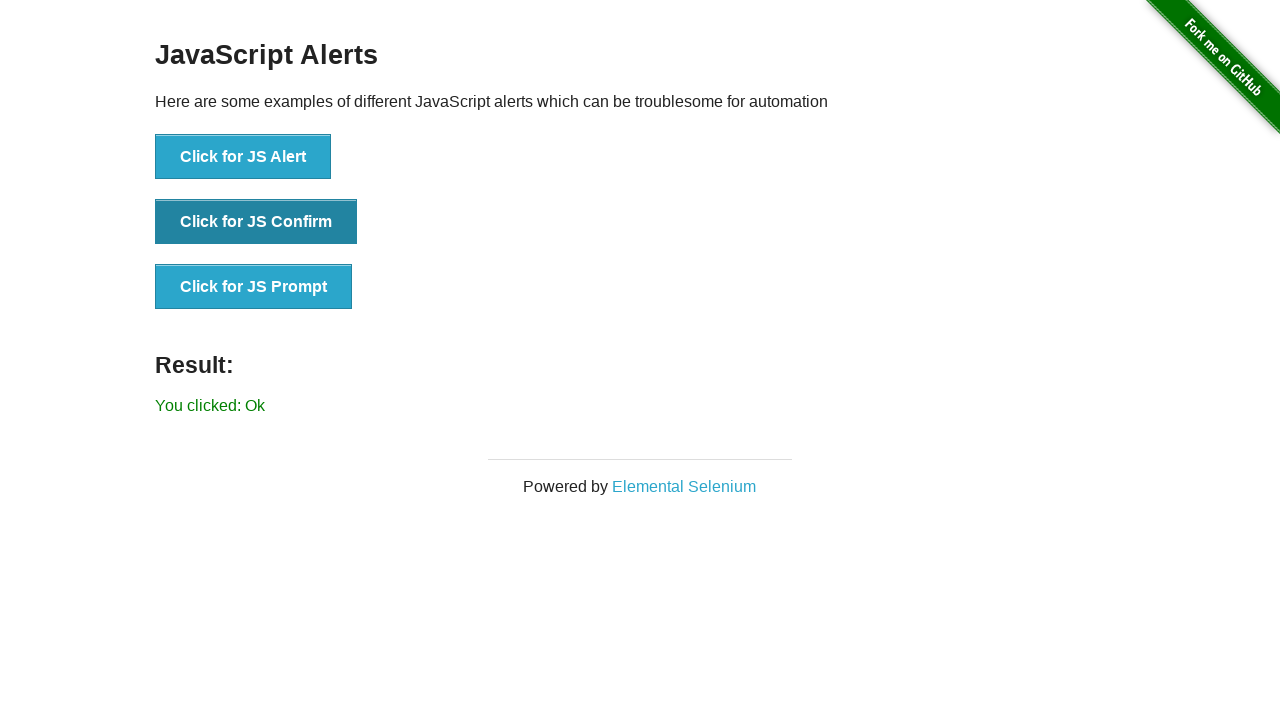

Retrieved result text after dismissing confirmation dialog
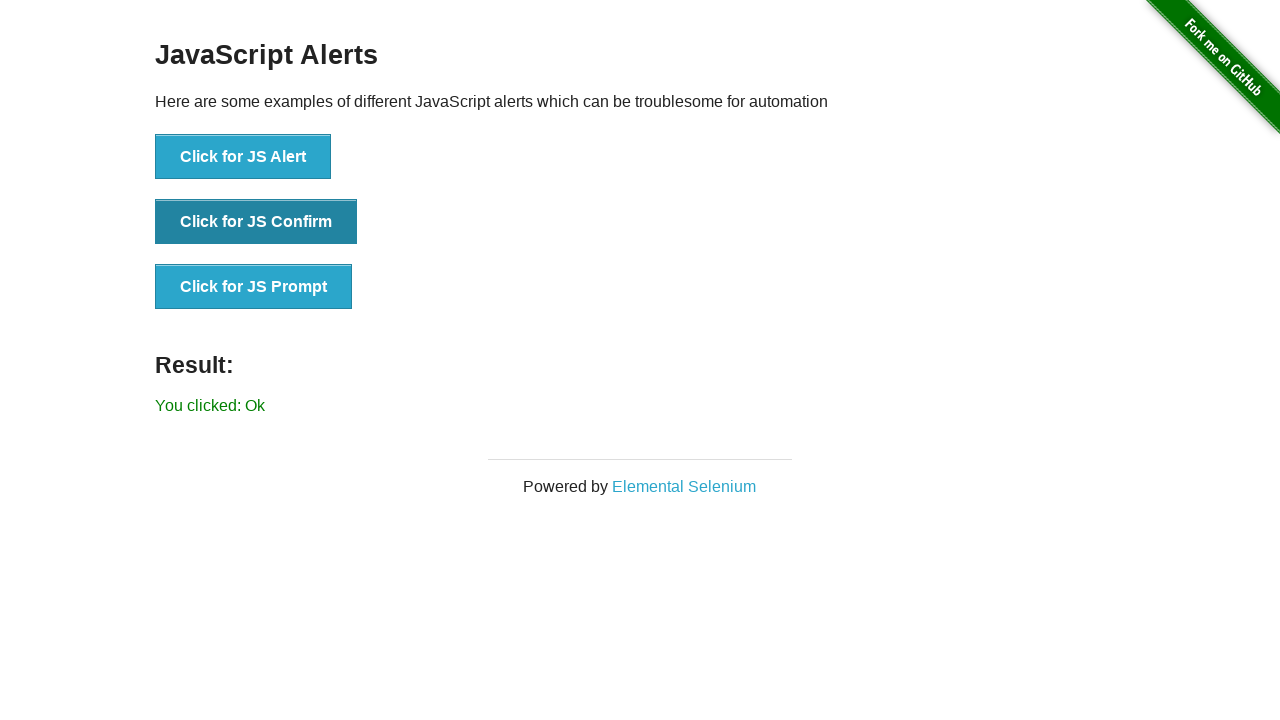

Clicked button to trigger prompt dialog at (254, 287) on xpath=//button[@onclick='jsPrompt()']
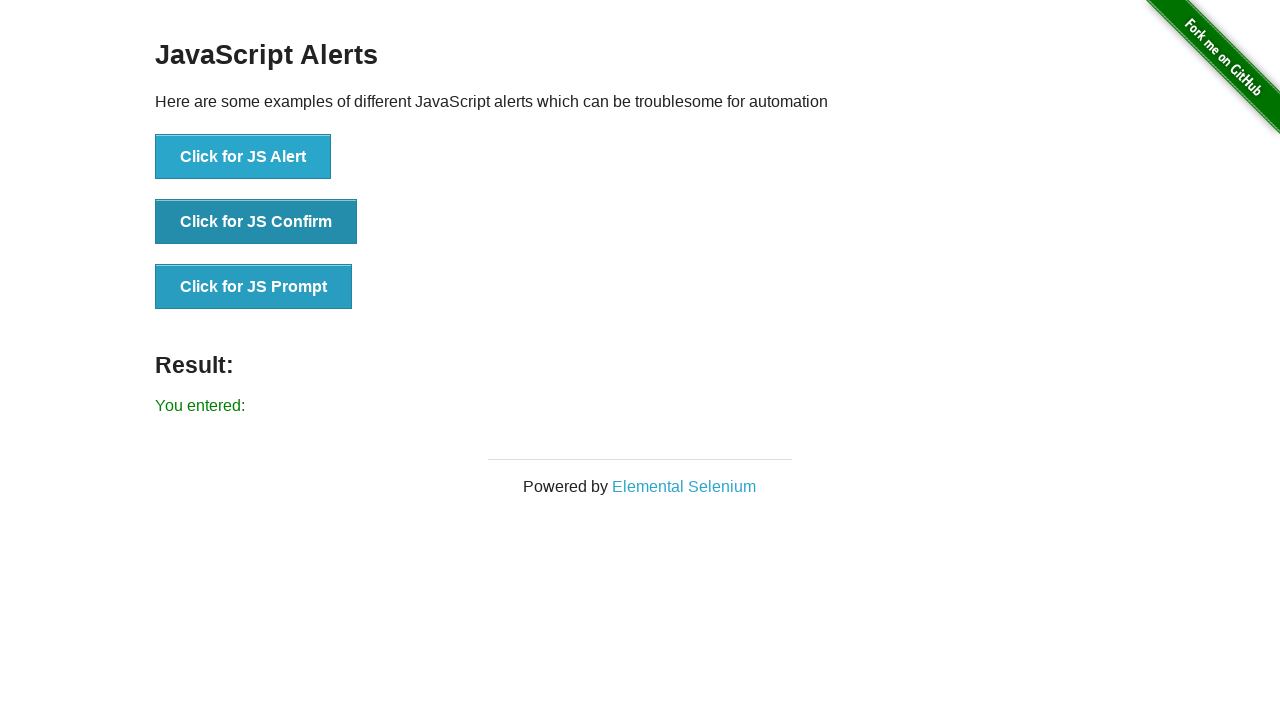

Set up dialog handler to accept prompt dialog with text 'BOSS'
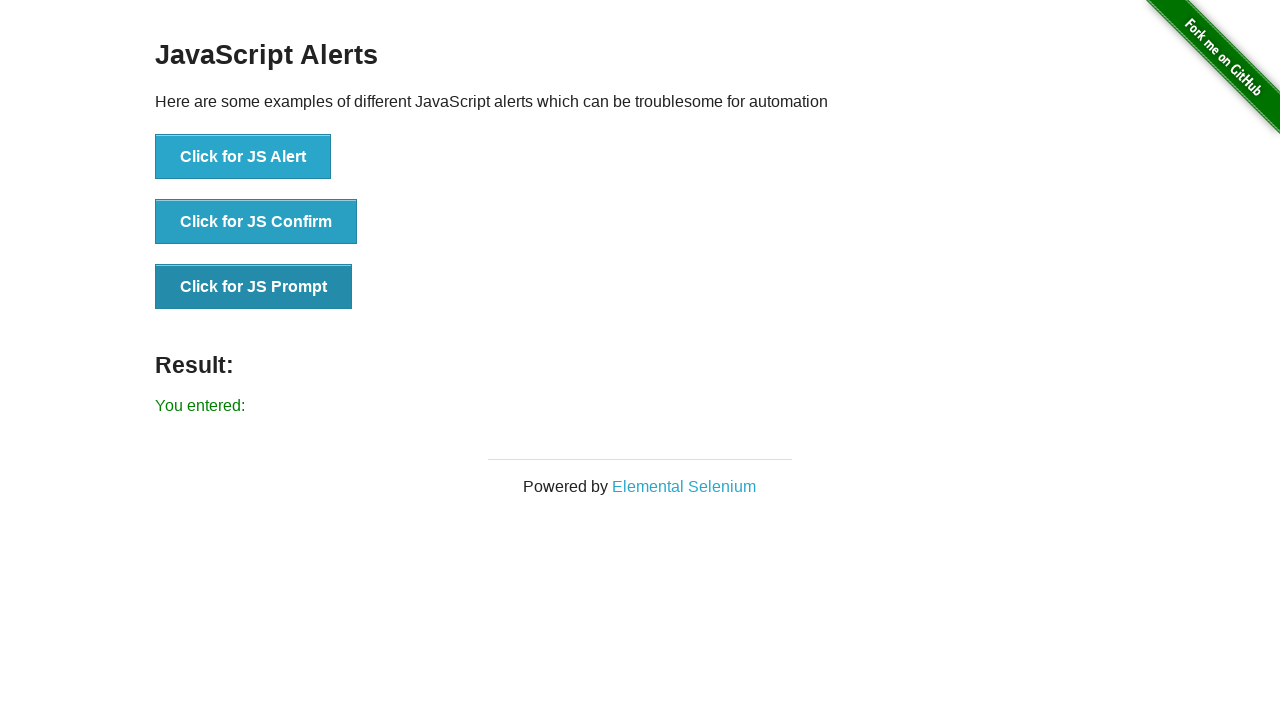

Waited for prompt dialog interaction to complete
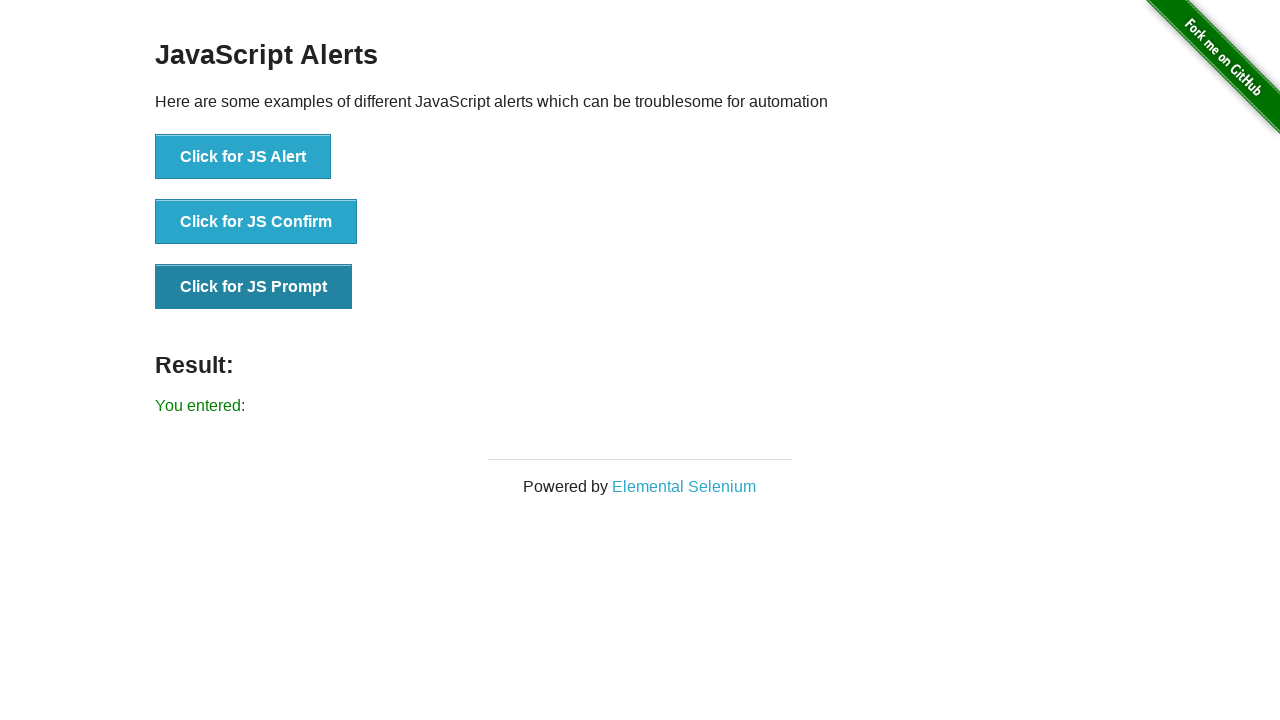

Retrieved result text after accepting prompt dialog with input
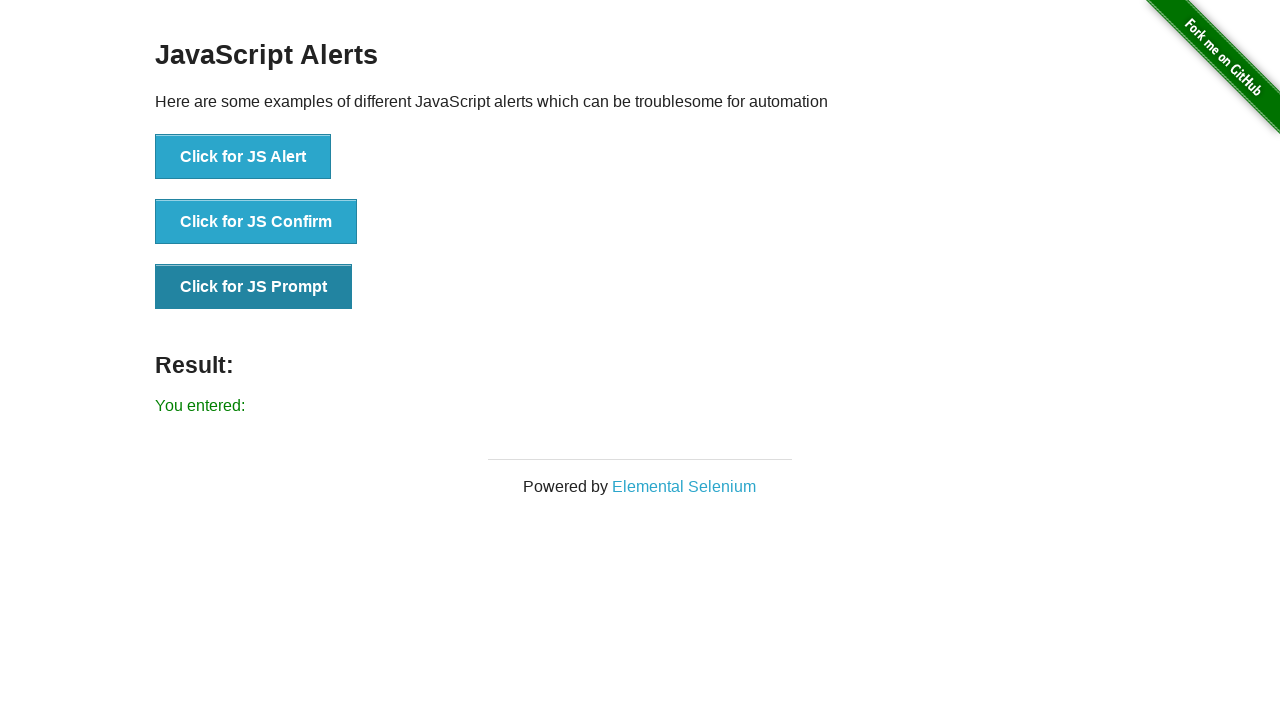

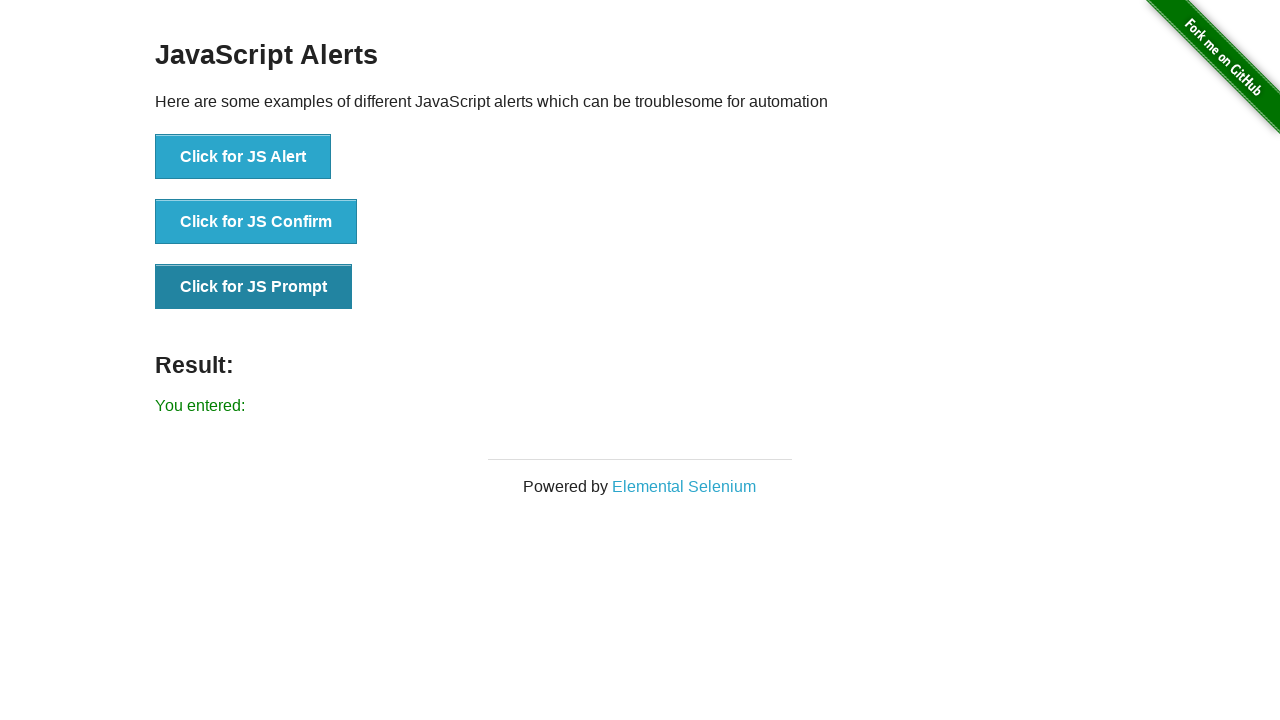